Tests table functionality by adding multiple new rows with form data including name, department, and phone number

Starting URL: https://www.tutorialrepublic.com/snippets/bootstrap/table-with-add-and-delete-row-feature.php

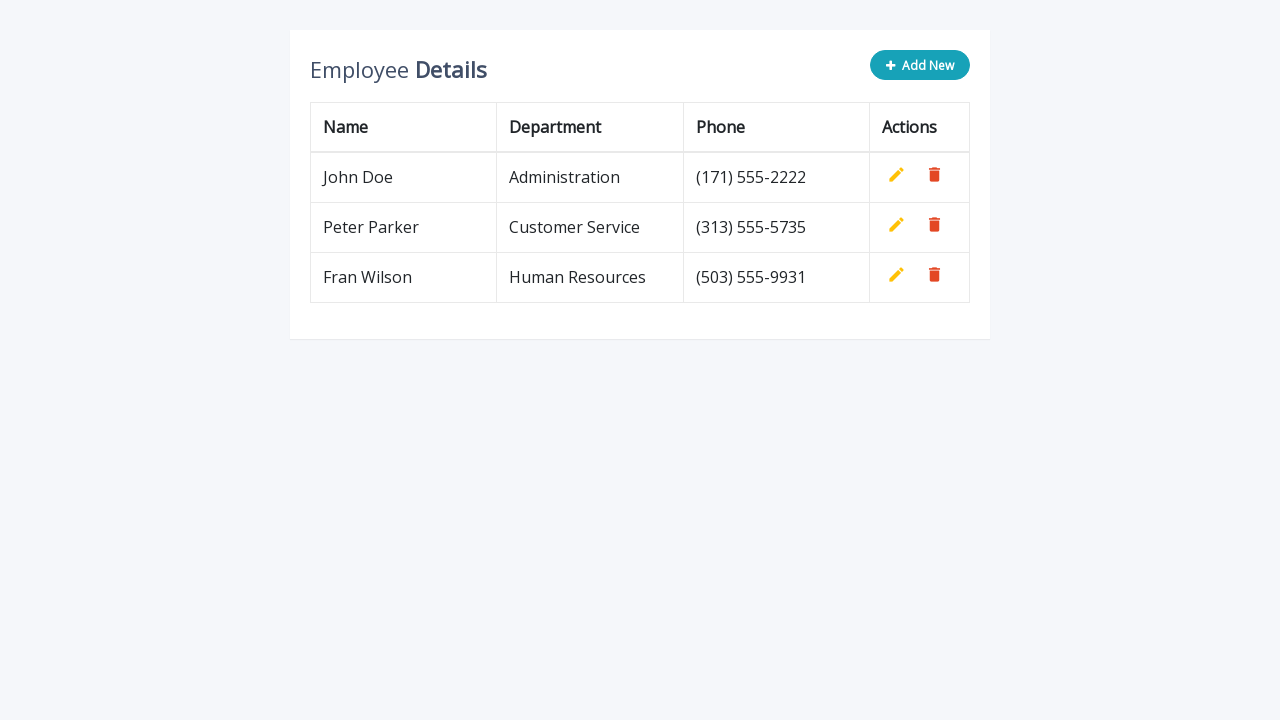

Navigated to table with add and delete row feature
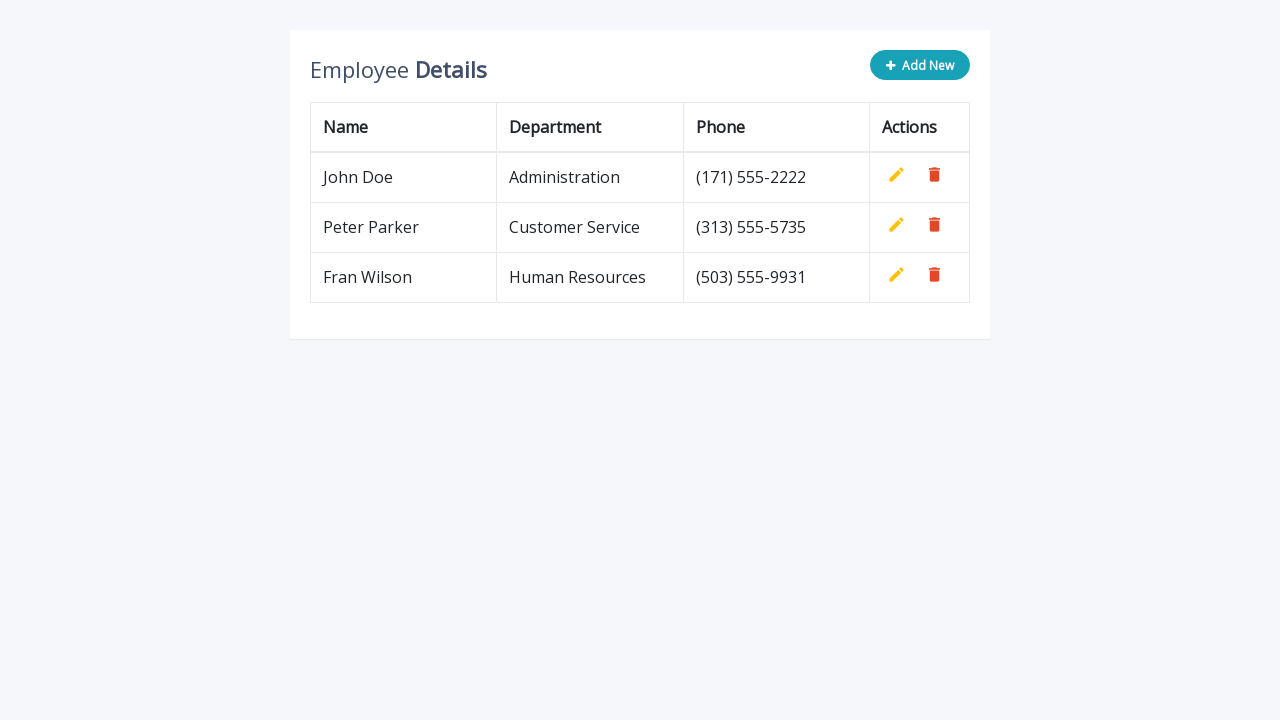

Clicked 'Add New' button to create row 1 at (920, 65) on .add-new
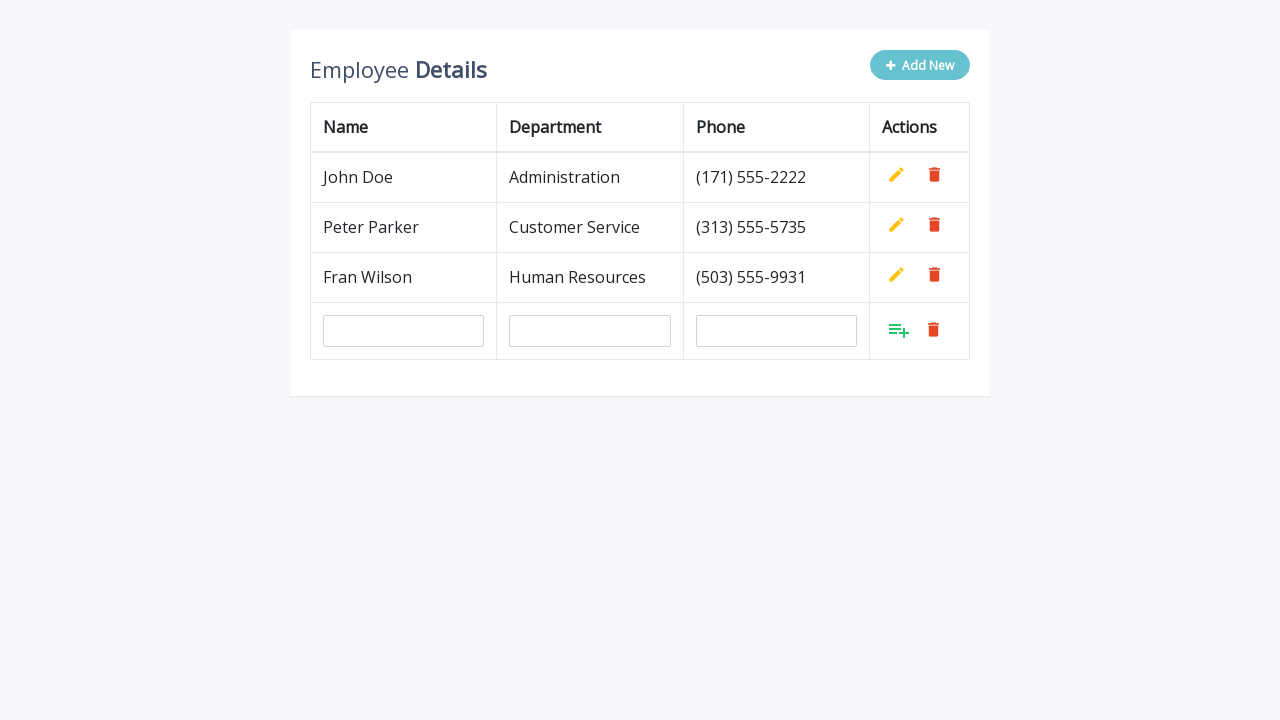

Filled name field with 'Ivan Matejev' for row 1 on input[name='name']
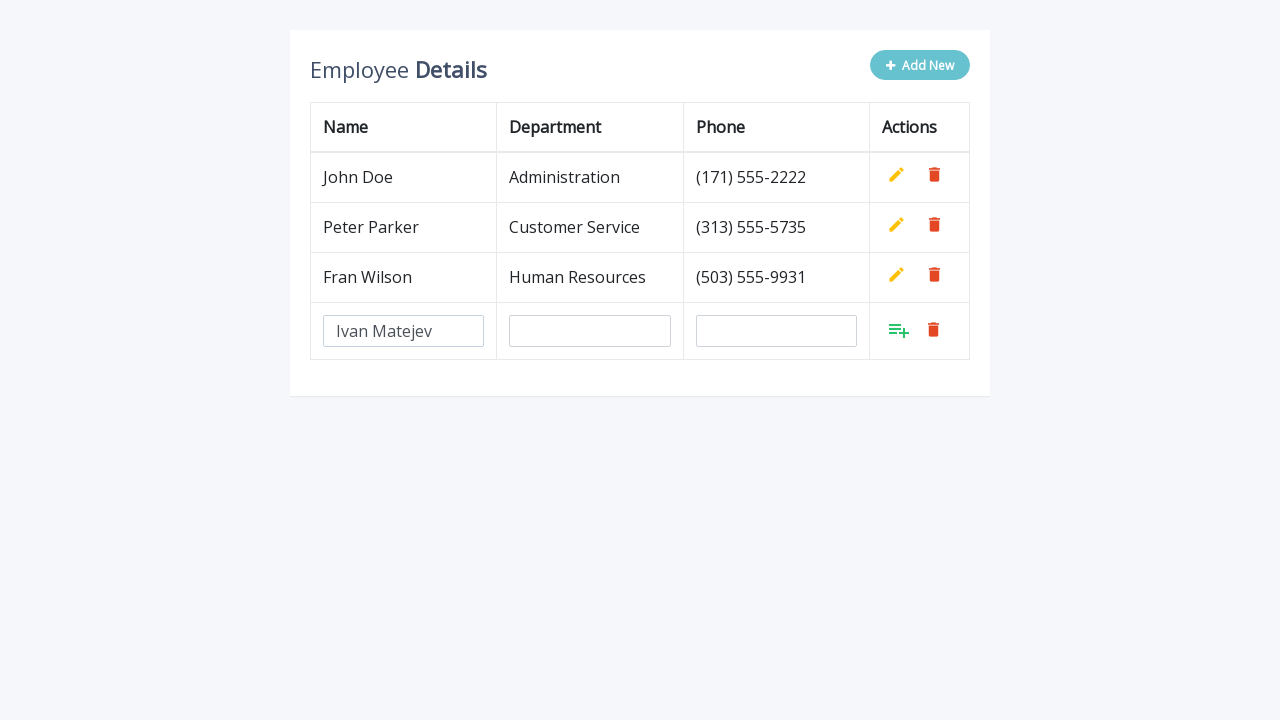

Filled department field with 'QA' for row 1 on input[name='department']
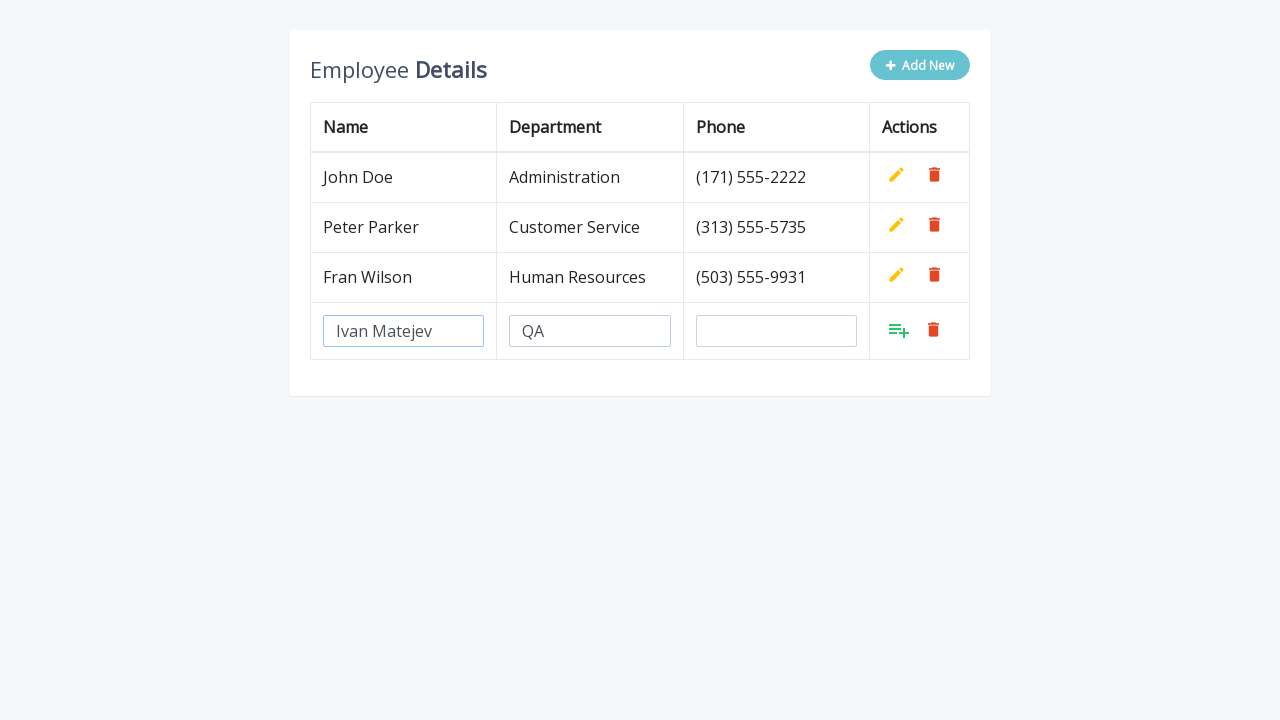

Filled phone field with '0691888001' for row 1 on input[name='phone']
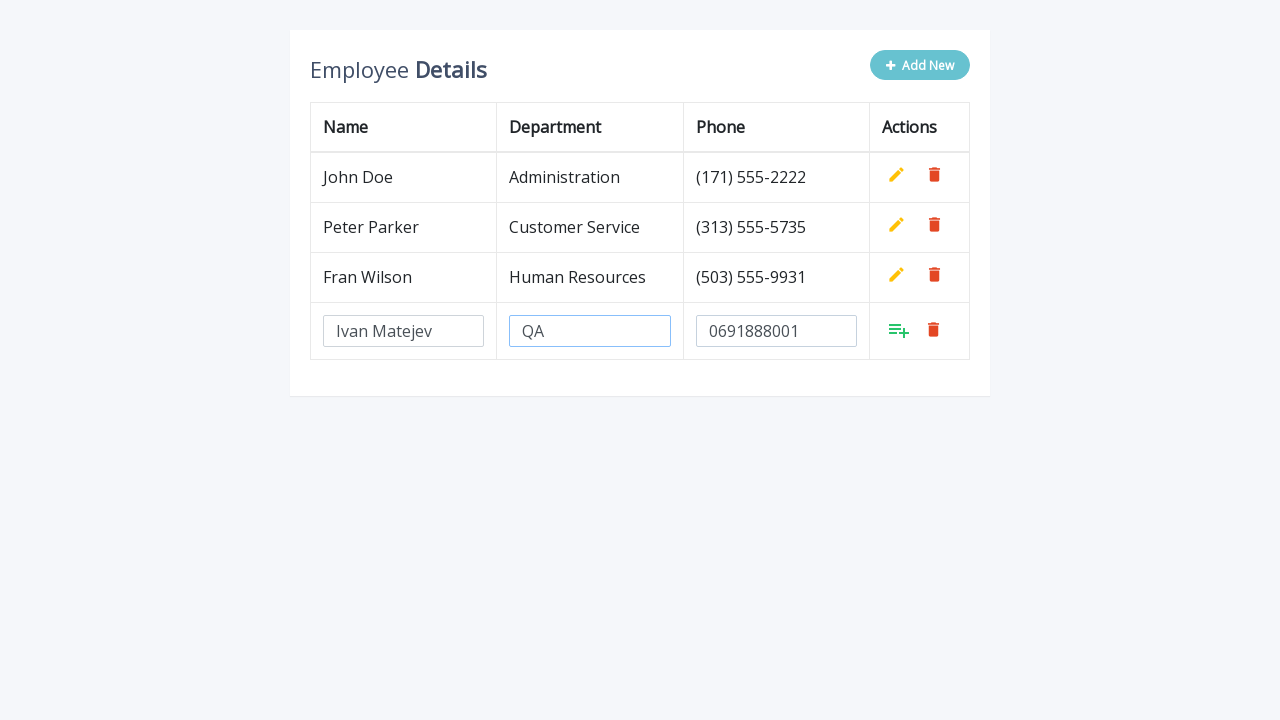

Clicked add/confirm button to save row 1 at (899, 330) on xpath=//tbody/tr[last()]//a[contains(@class, 'add')]
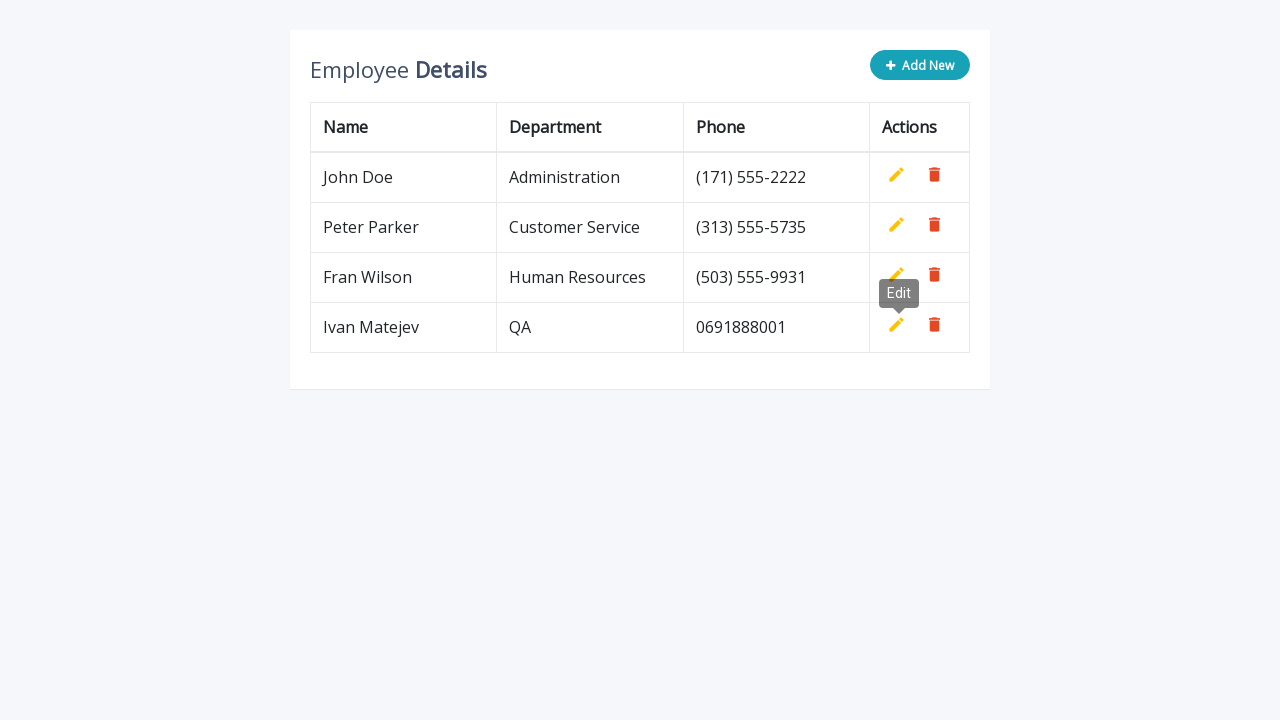

Waited 500ms before adding next row
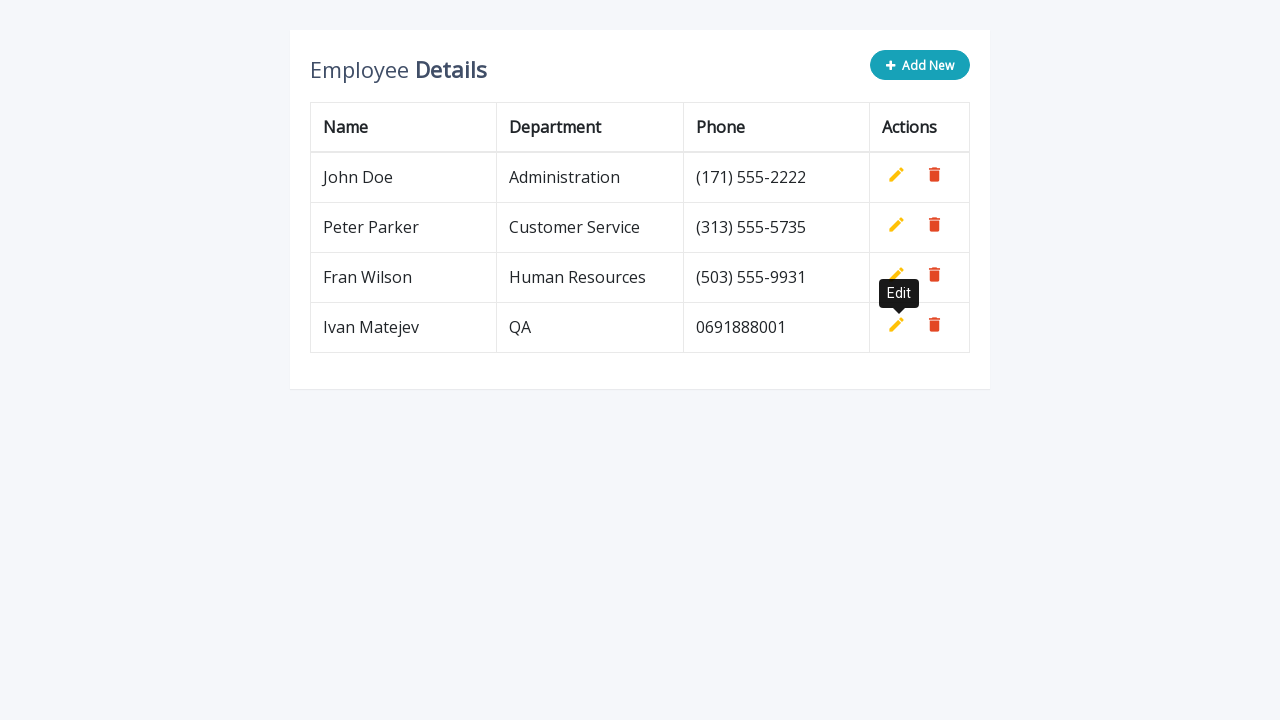

Clicked 'Add New' button to create row 2 at (920, 65) on .add-new
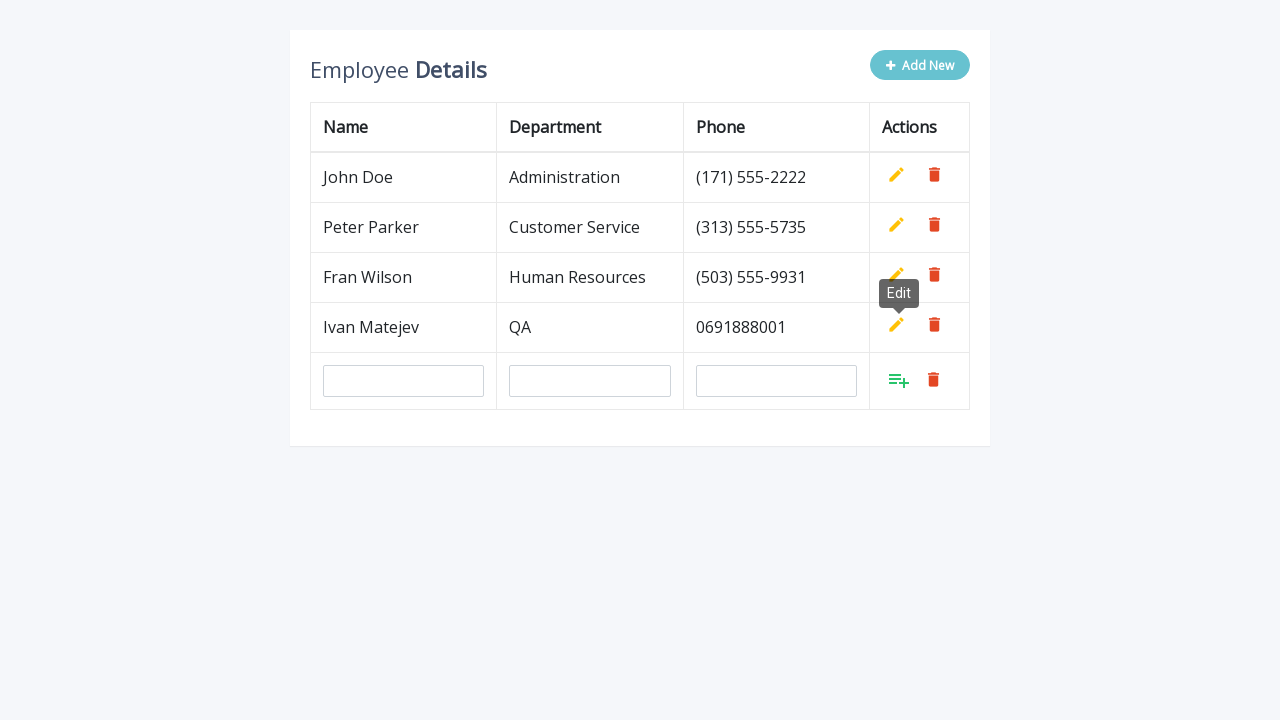

Filled name field with 'Ivan Matejev' for row 2 on input[name='name']
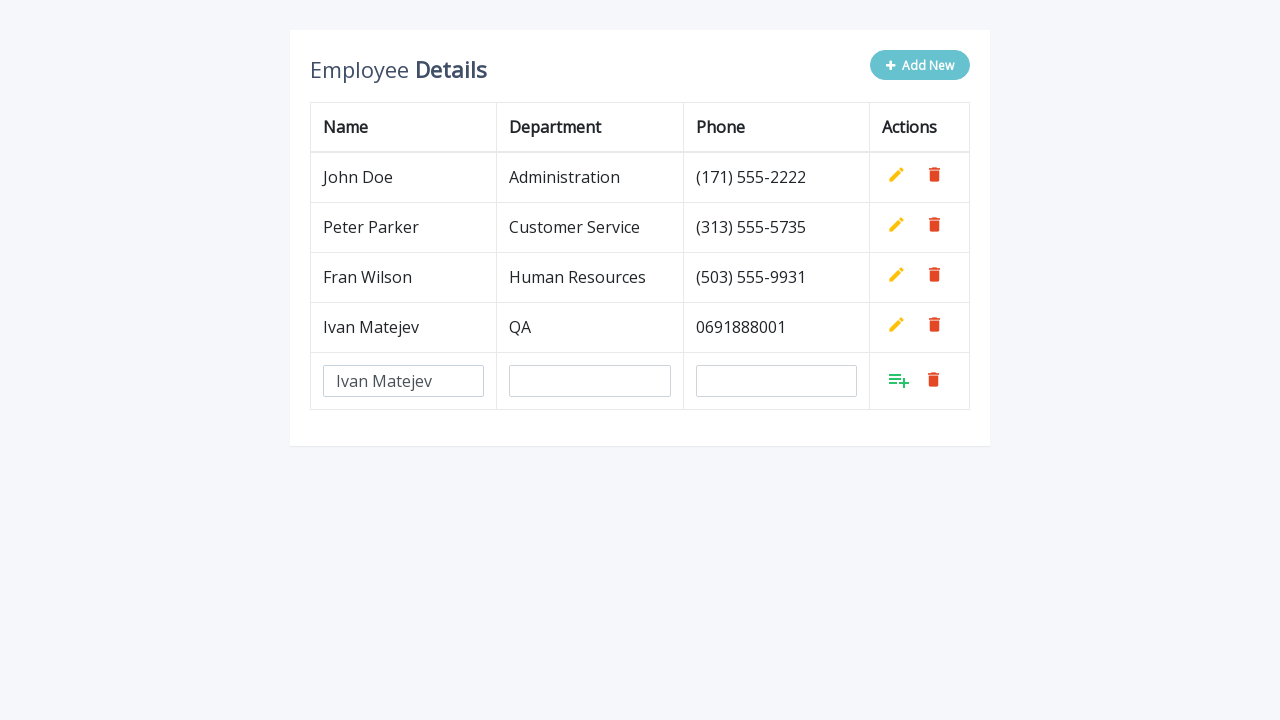

Filled department field with 'QA' for row 2 on input[name='department']
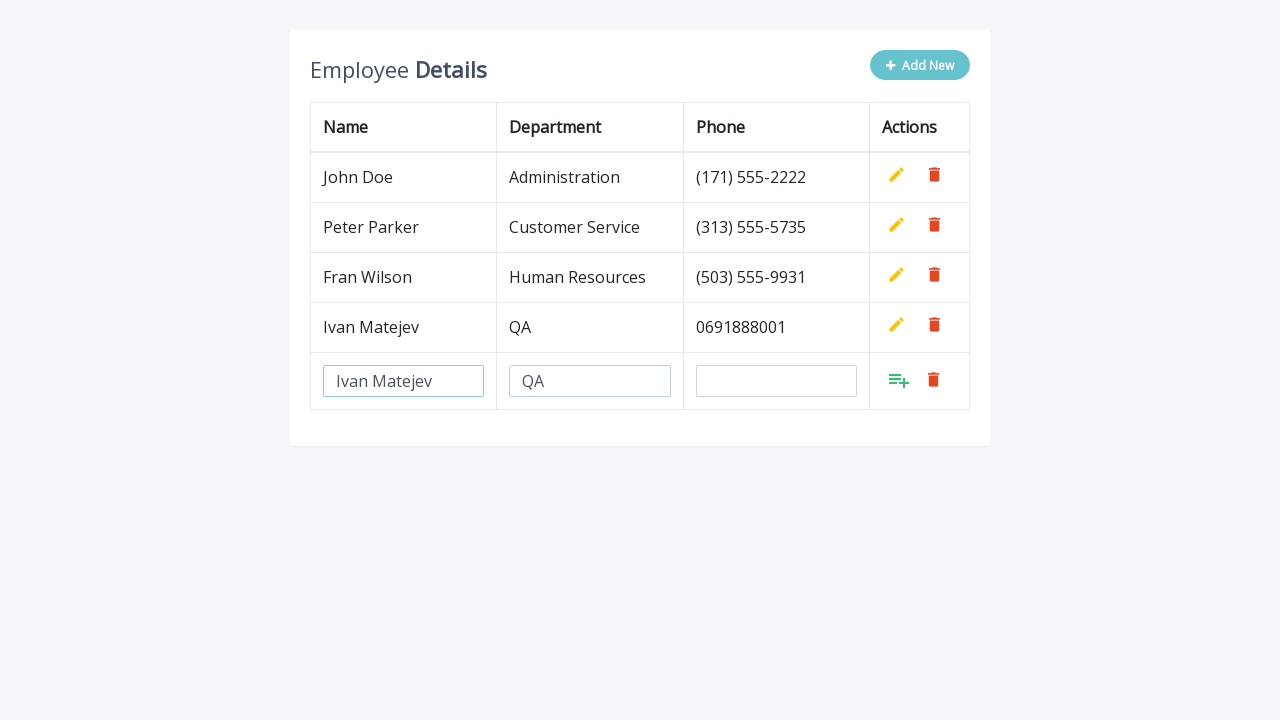

Filled phone field with '0691888001' for row 2 on input[name='phone']
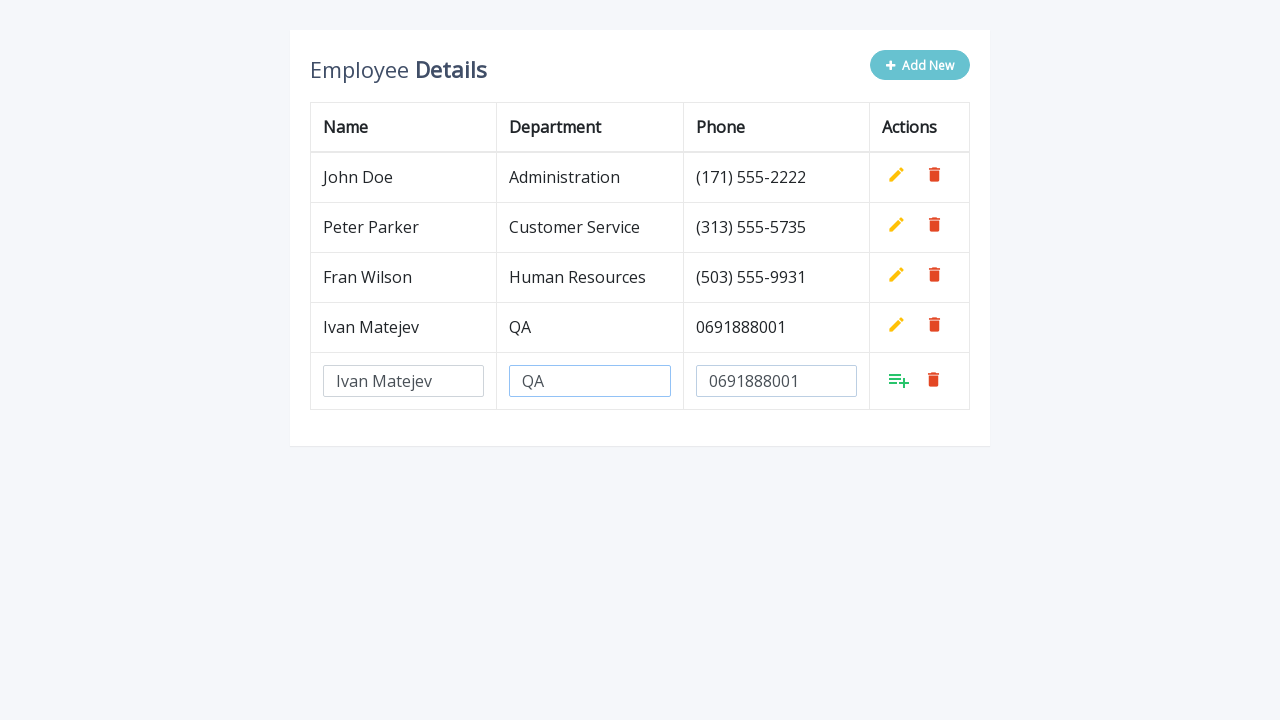

Clicked add/confirm button to save row 2 at (899, 380) on xpath=//tbody/tr[last()]//a[contains(@class, 'add')]
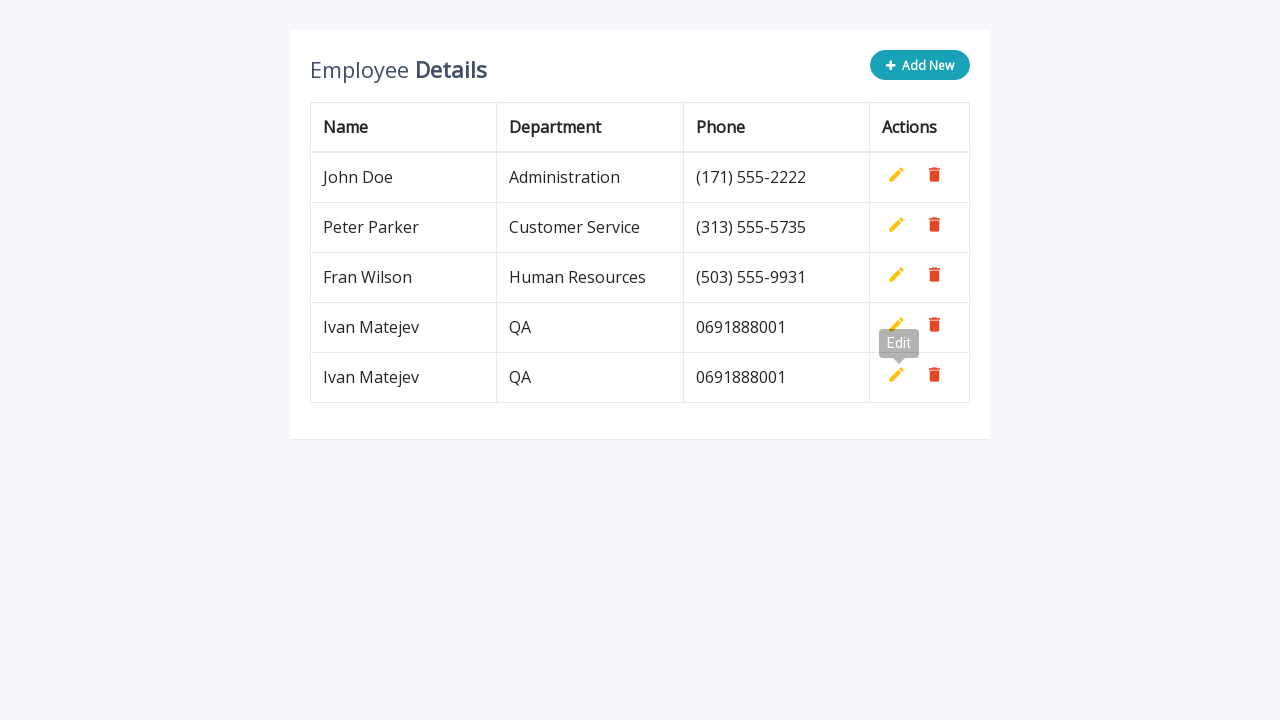

Waited 500ms before adding next row
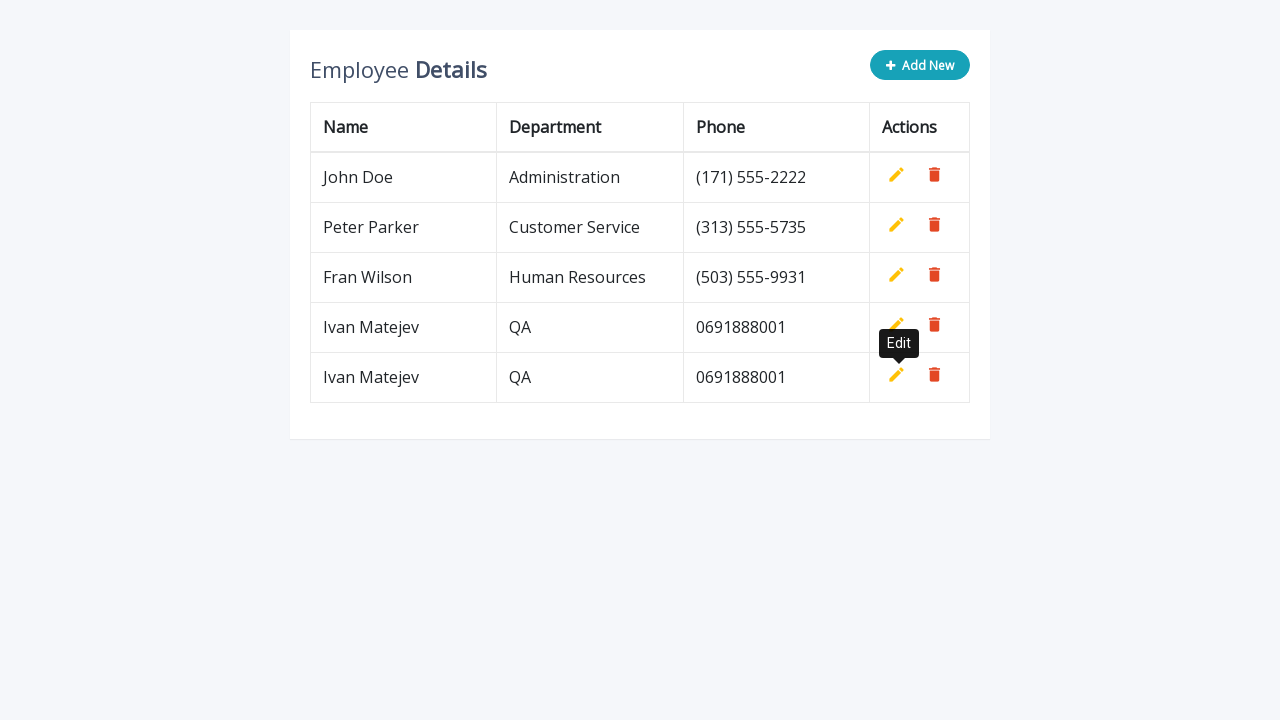

Clicked 'Add New' button to create row 3 at (920, 65) on .add-new
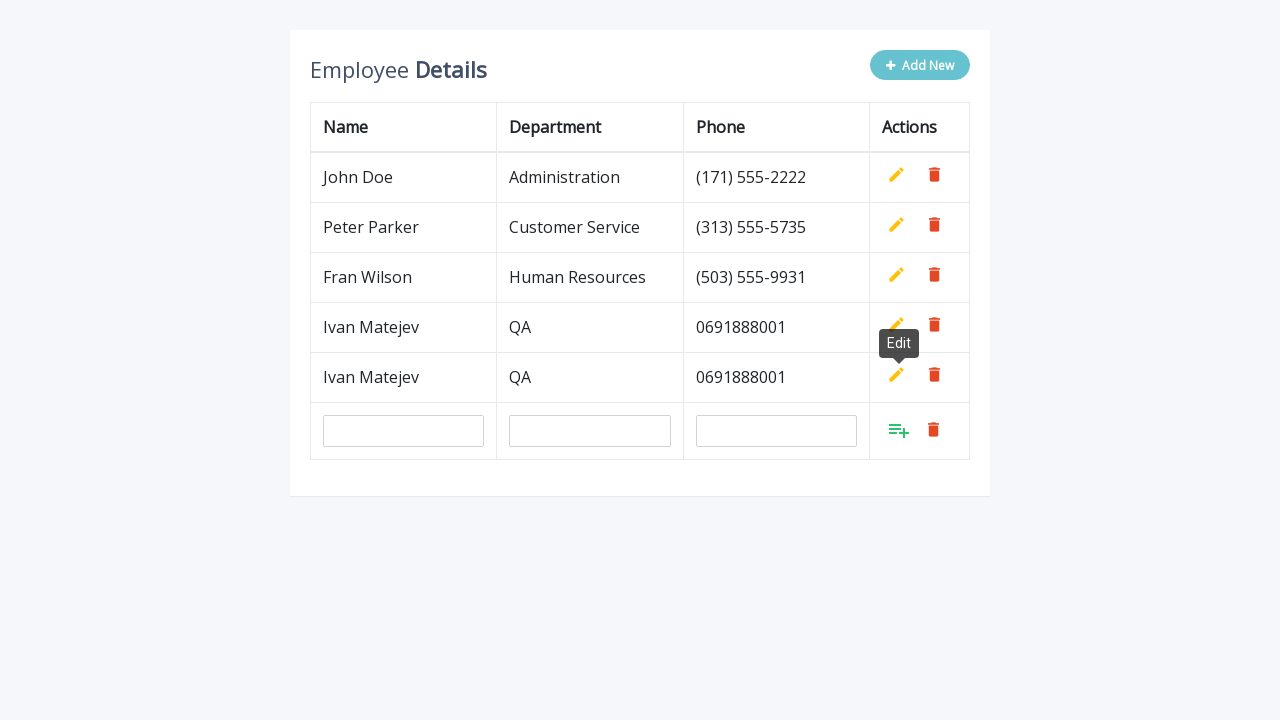

Filled name field with 'Ivan Matejev' for row 3 on input[name='name']
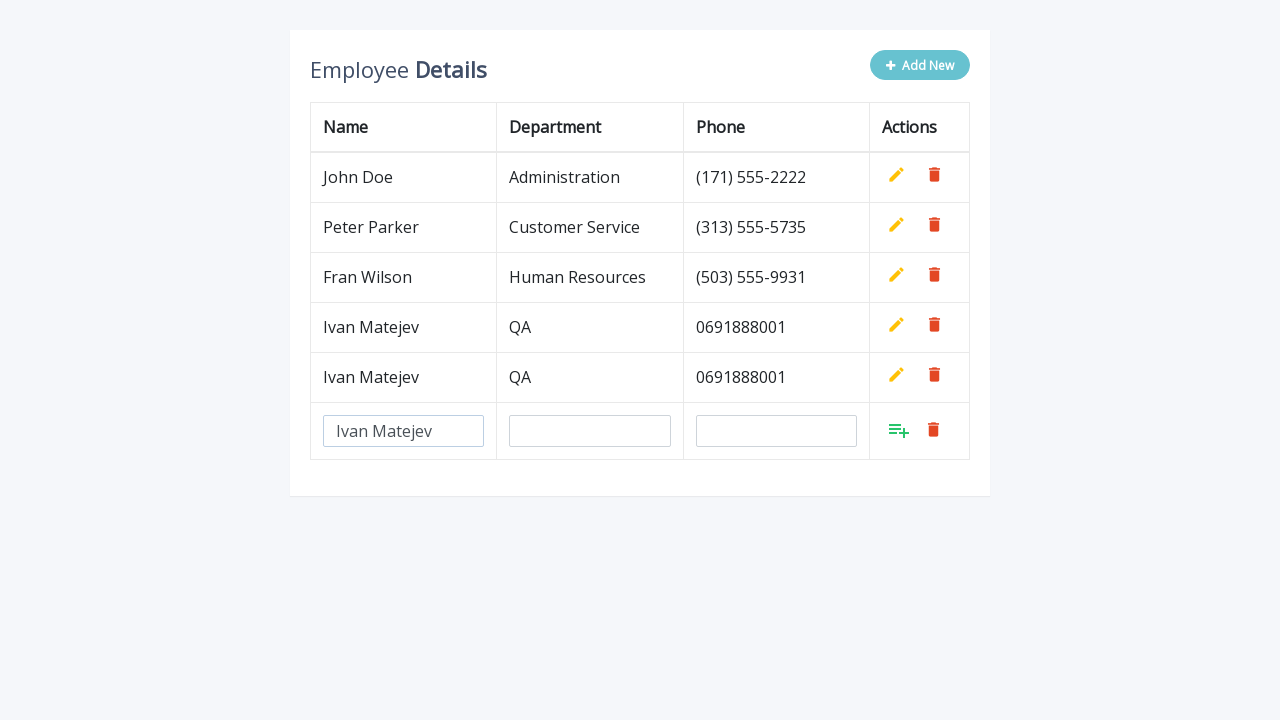

Filled department field with 'QA' for row 3 on input[name='department']
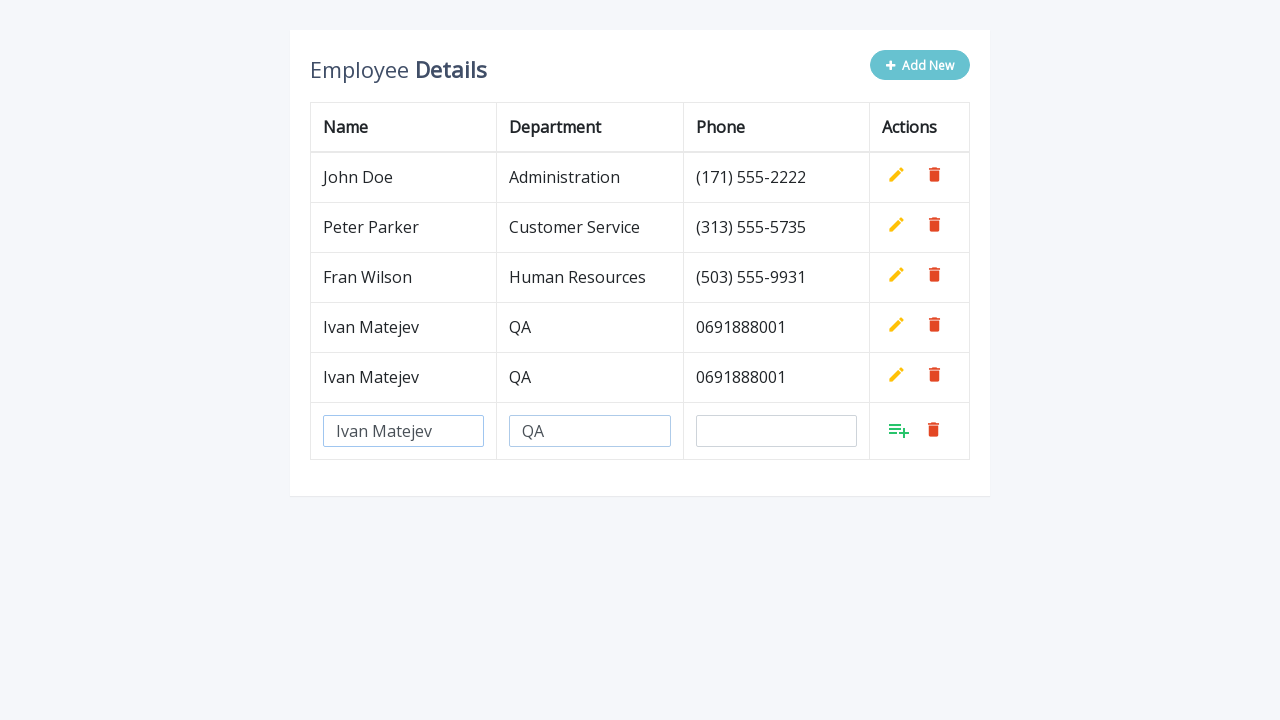

Filled phone field with '0691888001' for row 3 on input[name='phone']
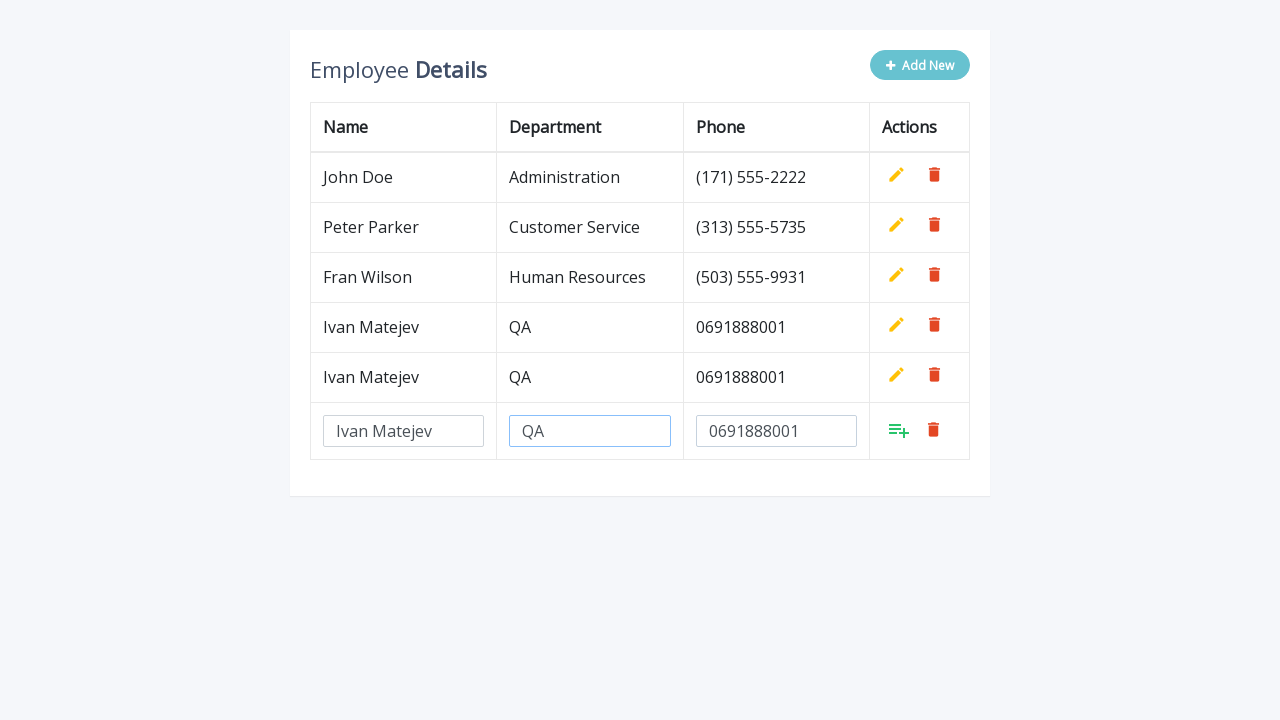

Clicked add/confirm button to save row 3 at (899, 430) on xpath=//tbody/tr[last()]//a[contains(@class, 'add')]
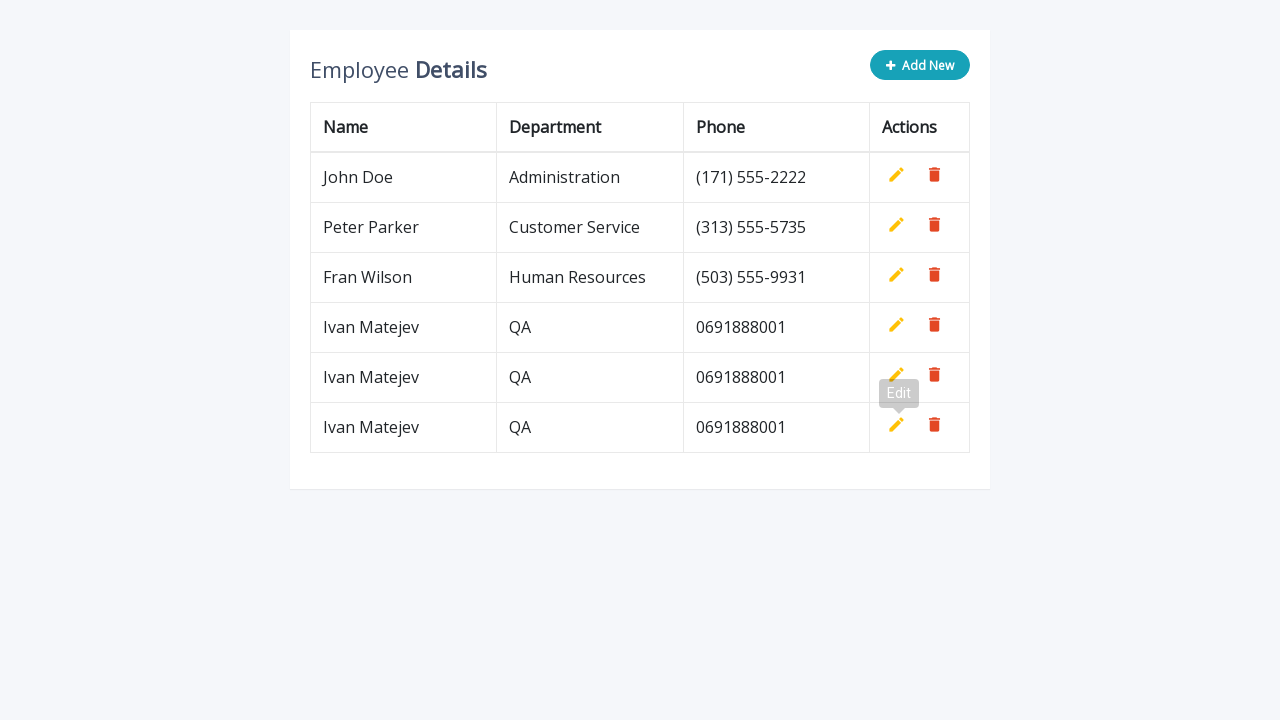

Waited 500ms before adding next row
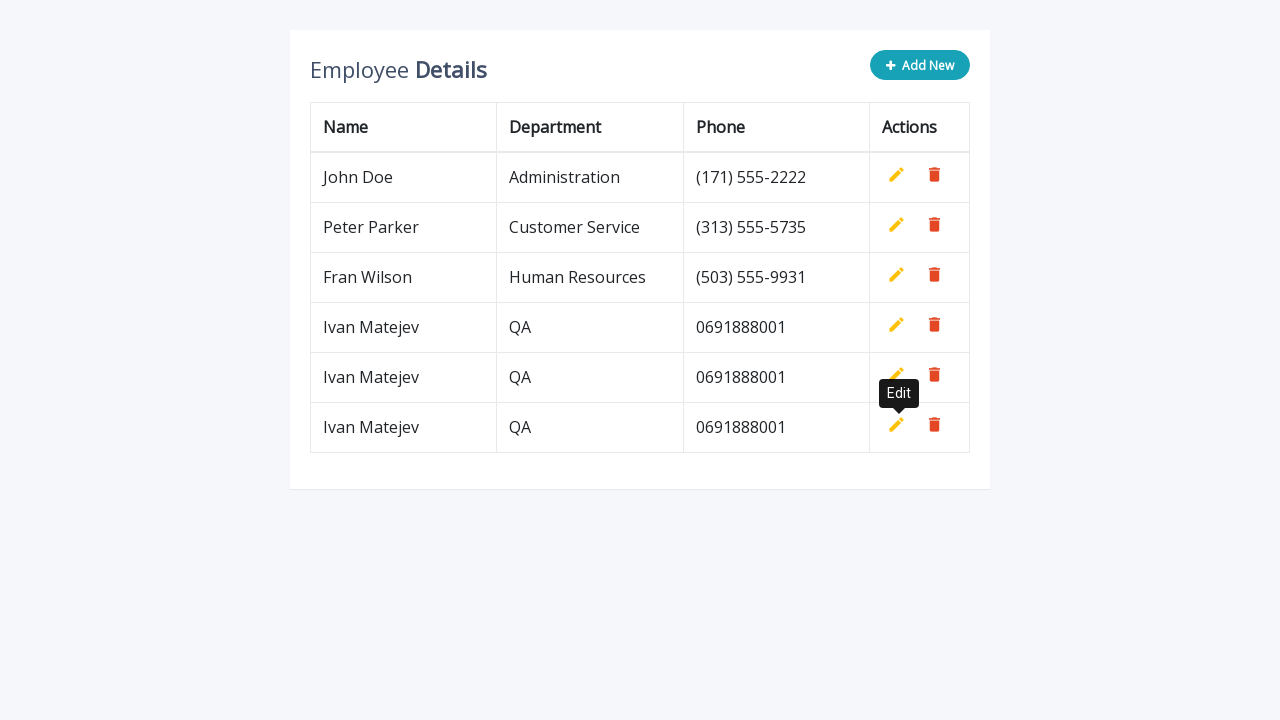

Clicked 'Add New' button to create row 4 at (920, 65) on .add-new
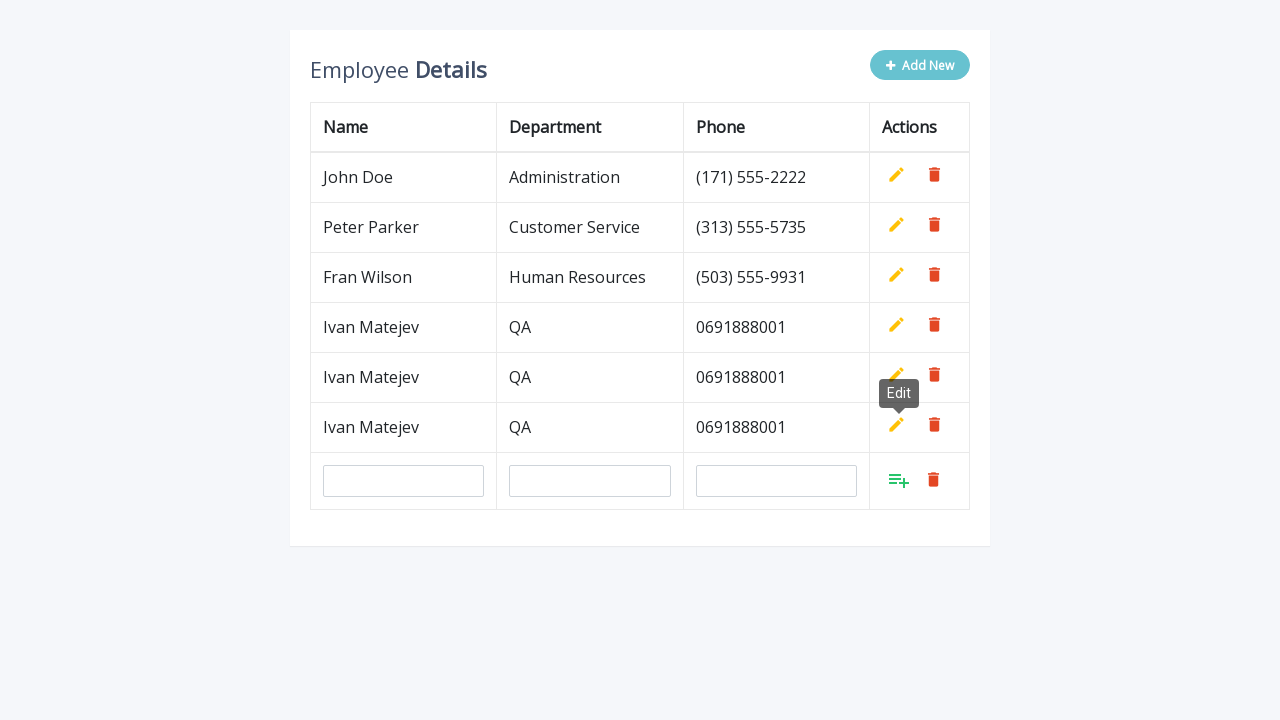

Filled name field with 'Ivan Matejev' for row 4 on input[name='name']
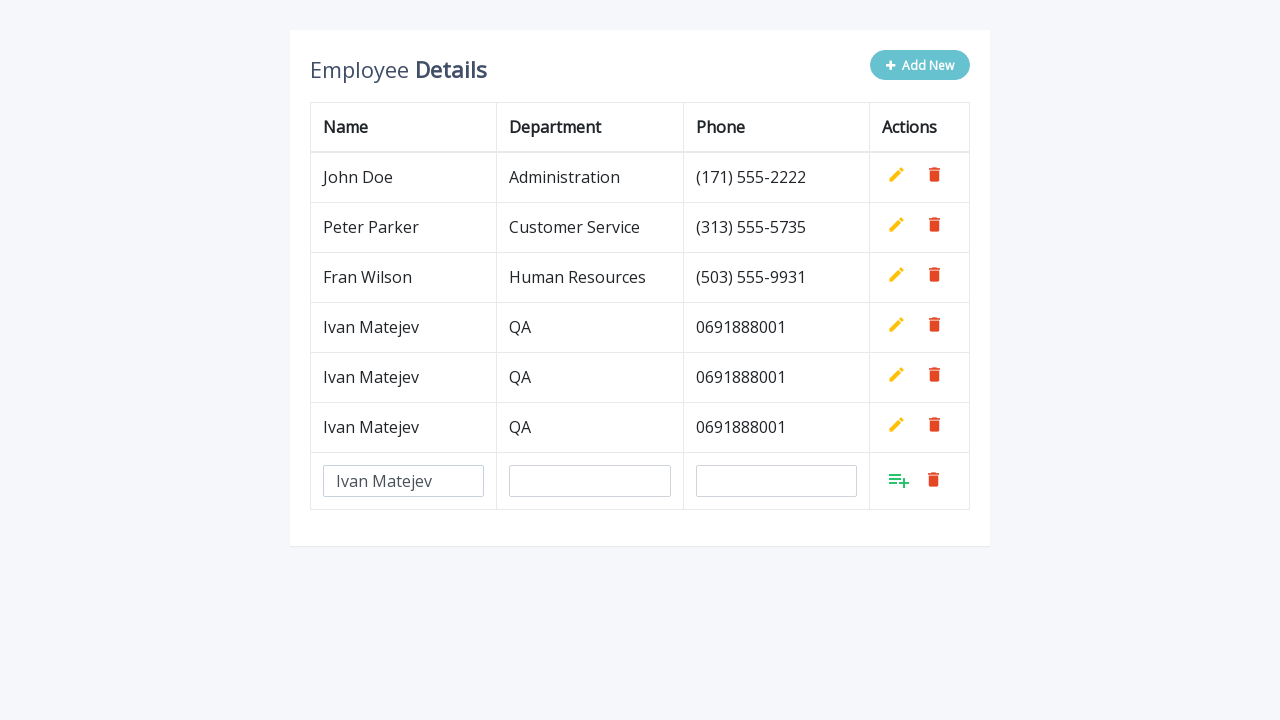

Filled department field with 'QA' for row 4 on input[name='department']
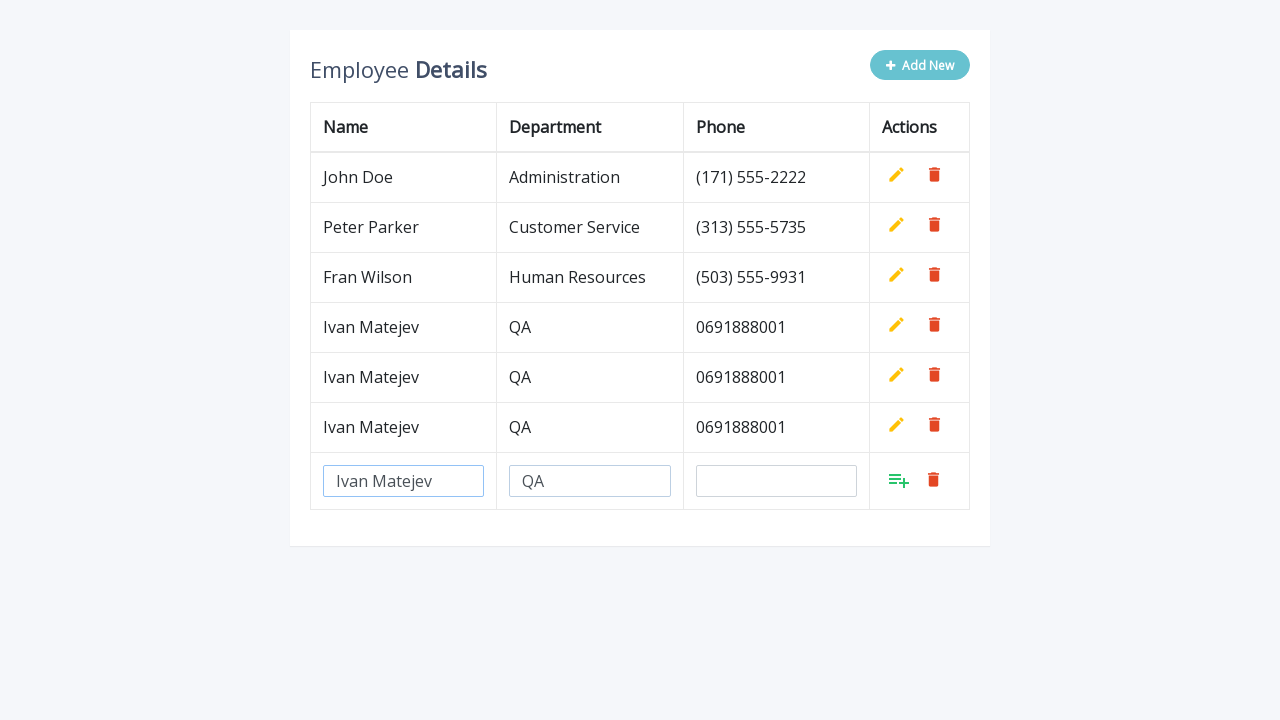

Filled phone field with '0691888001' for row 4 on input[name='phone']
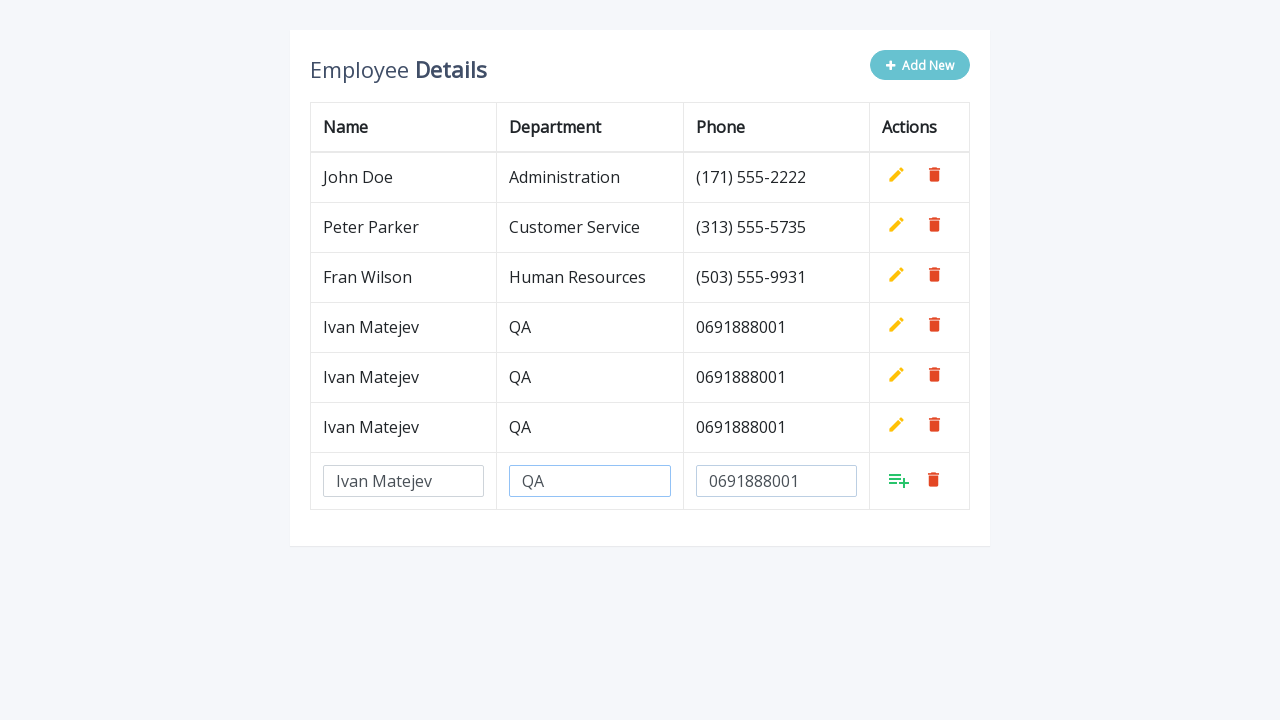

Clicked add/confirm button to save row 4 at (899, 480) on xpath=//tbody/tr[last()]//a[contains(@class, 'add')]
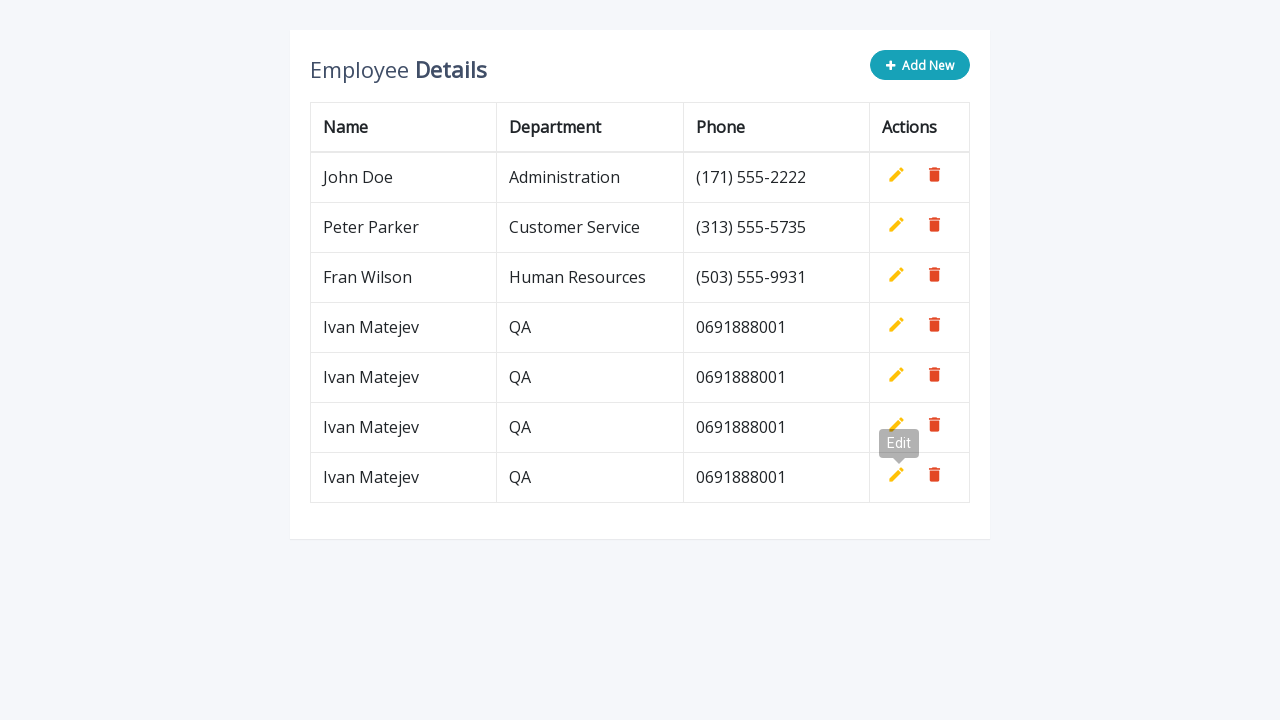

Waited 500ms before adding next row
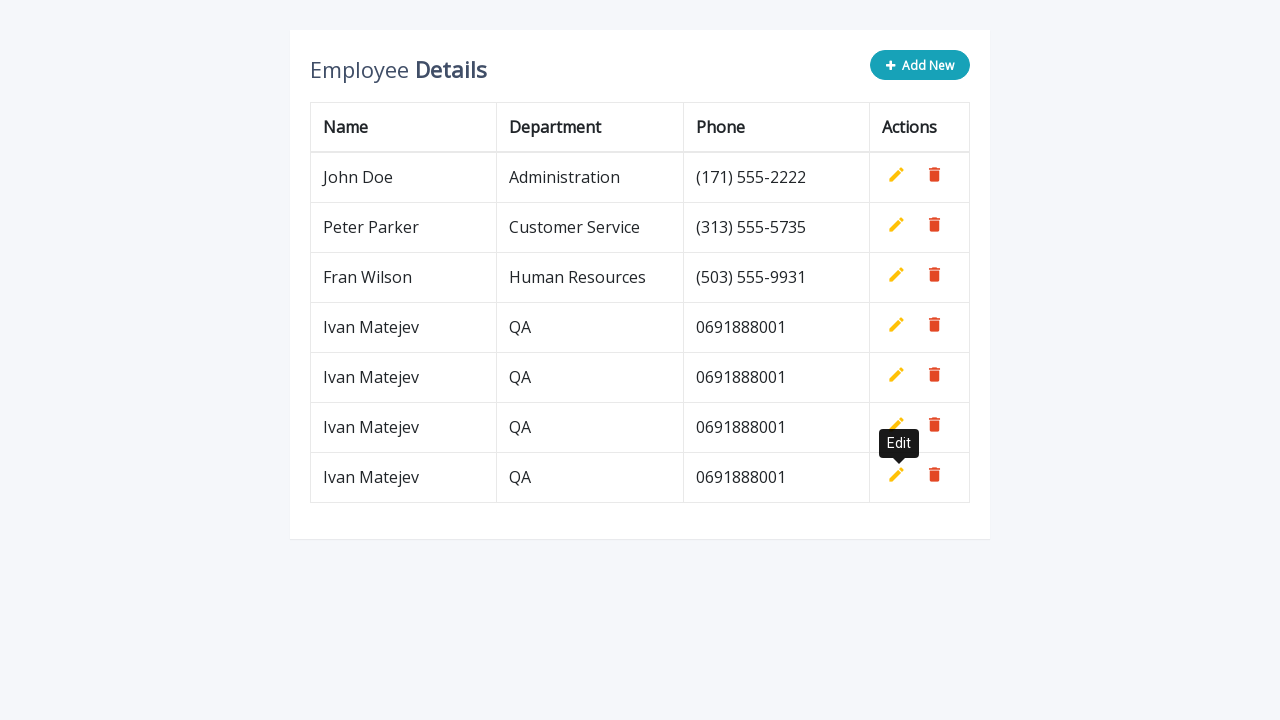

Clicked 'Add New' button to create row 5 at (920, 65) on .add-new
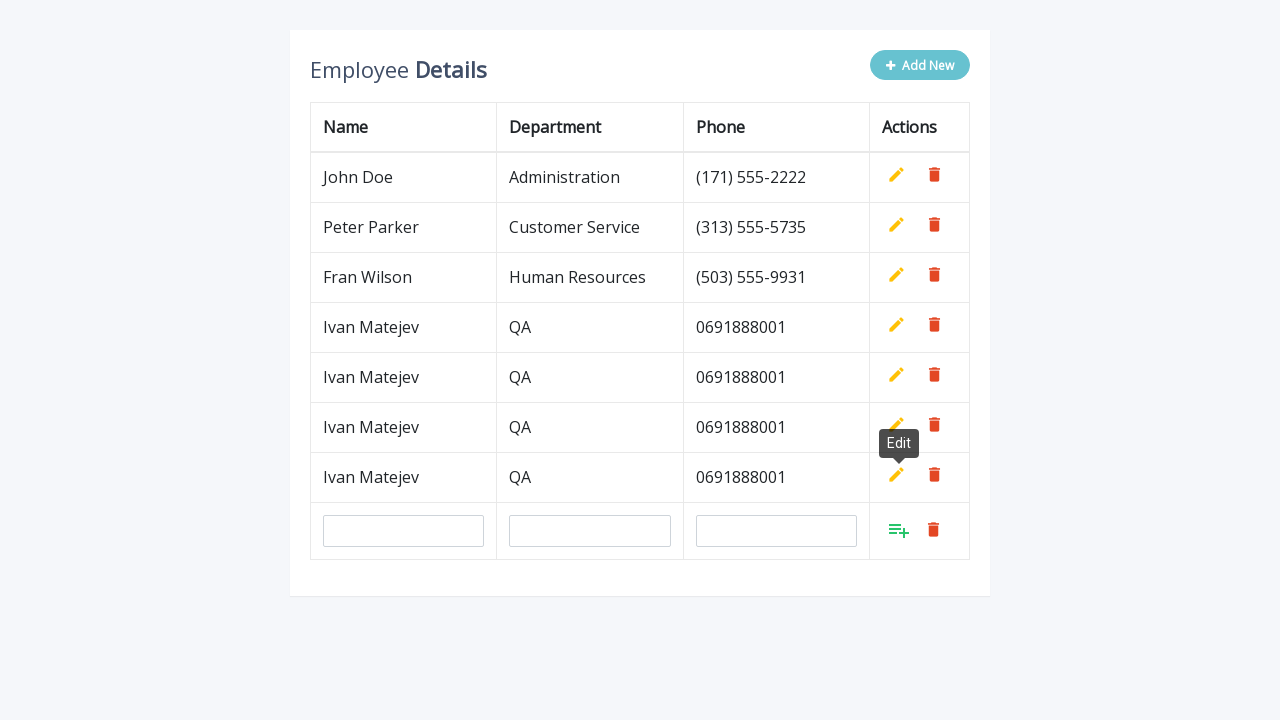

Filled name field with 'Ivan Matejev' for row 5 on input[name='name']
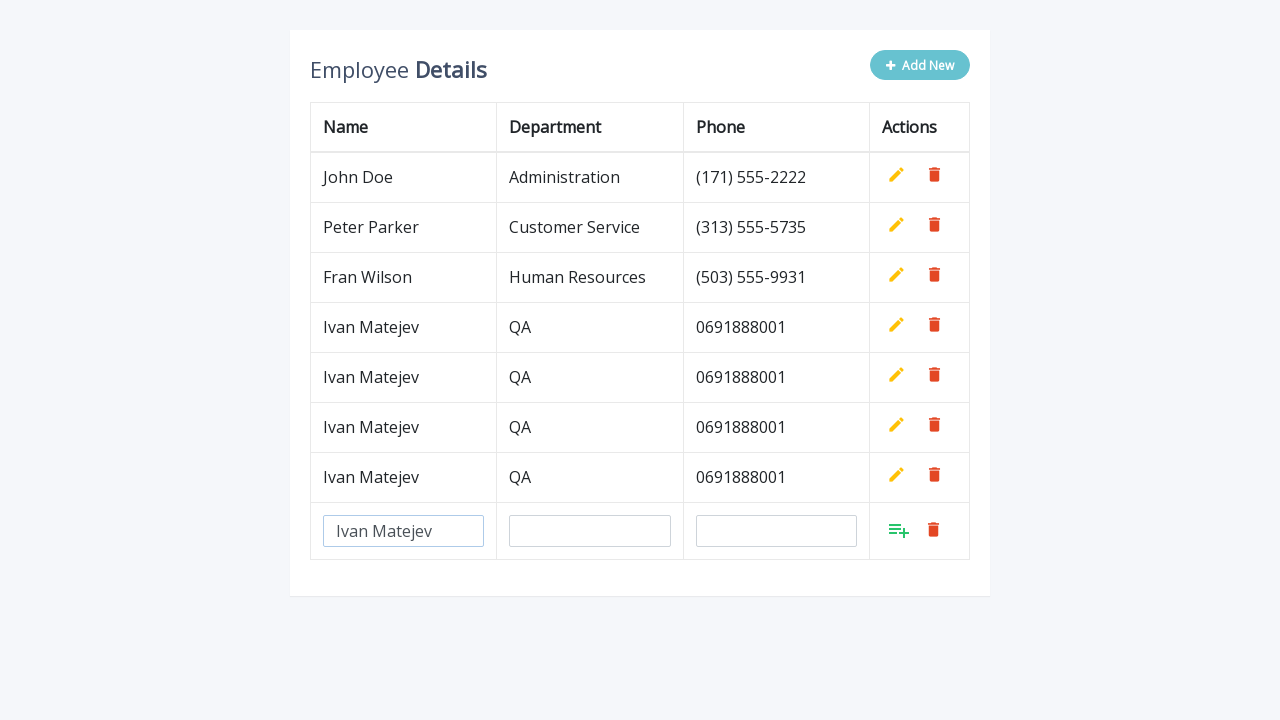

Filled department field with 'QA' for row 5 on input[name='department']
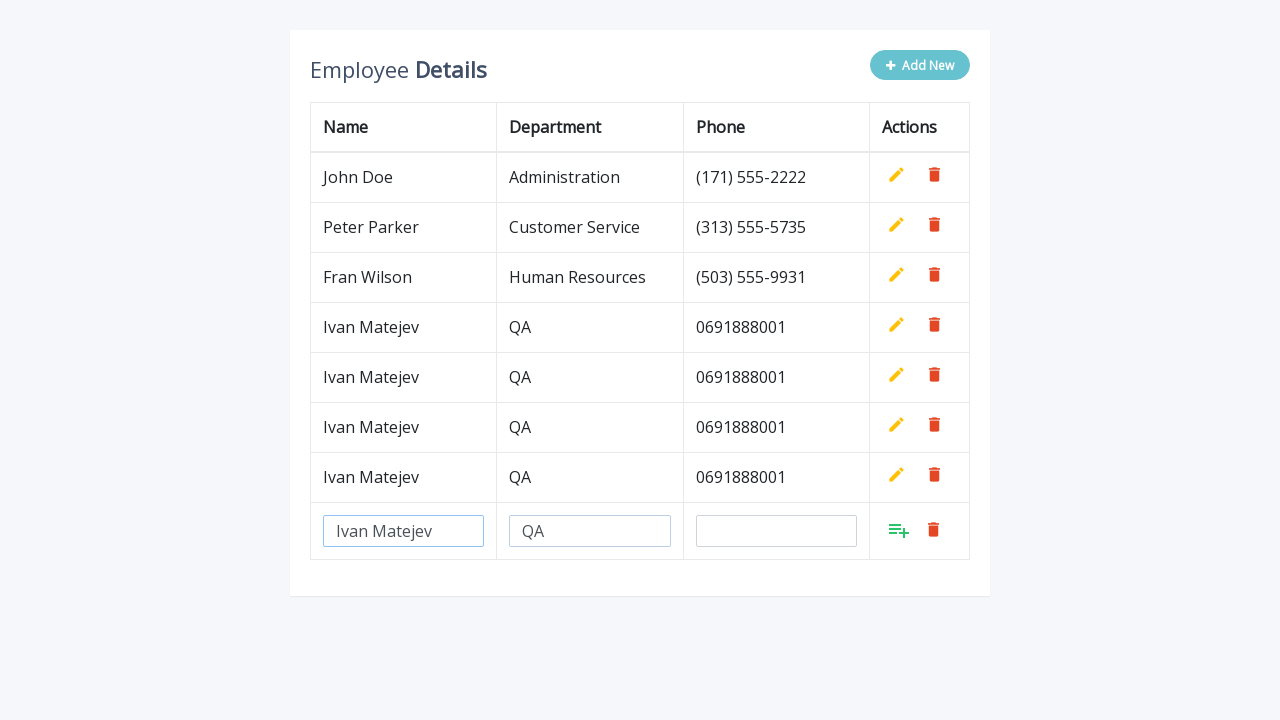

Filled phone field with '0691888001' for row 5 on input[name='phone']
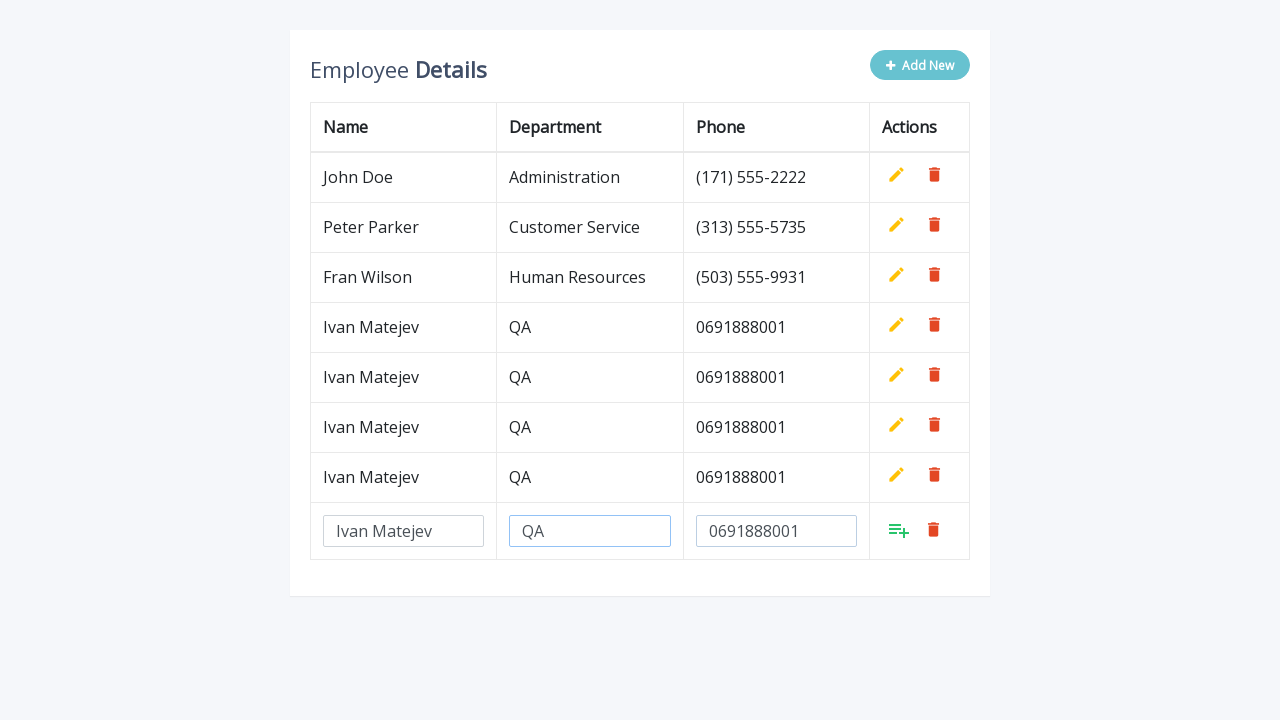

Clicked add/confirm button to save row 5 at (899, 530) on xpath=//tbody/tr[last()]//a[contains(@class, 'add')]
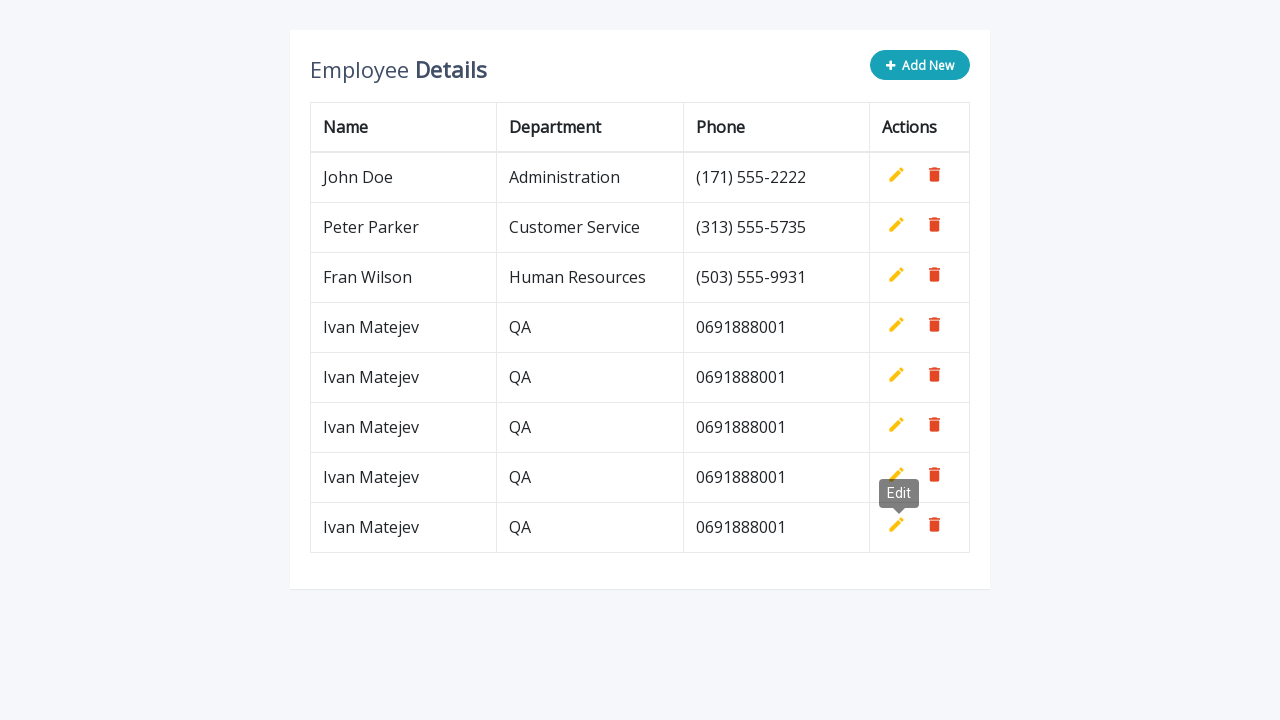

Waited 500ms before adding next row
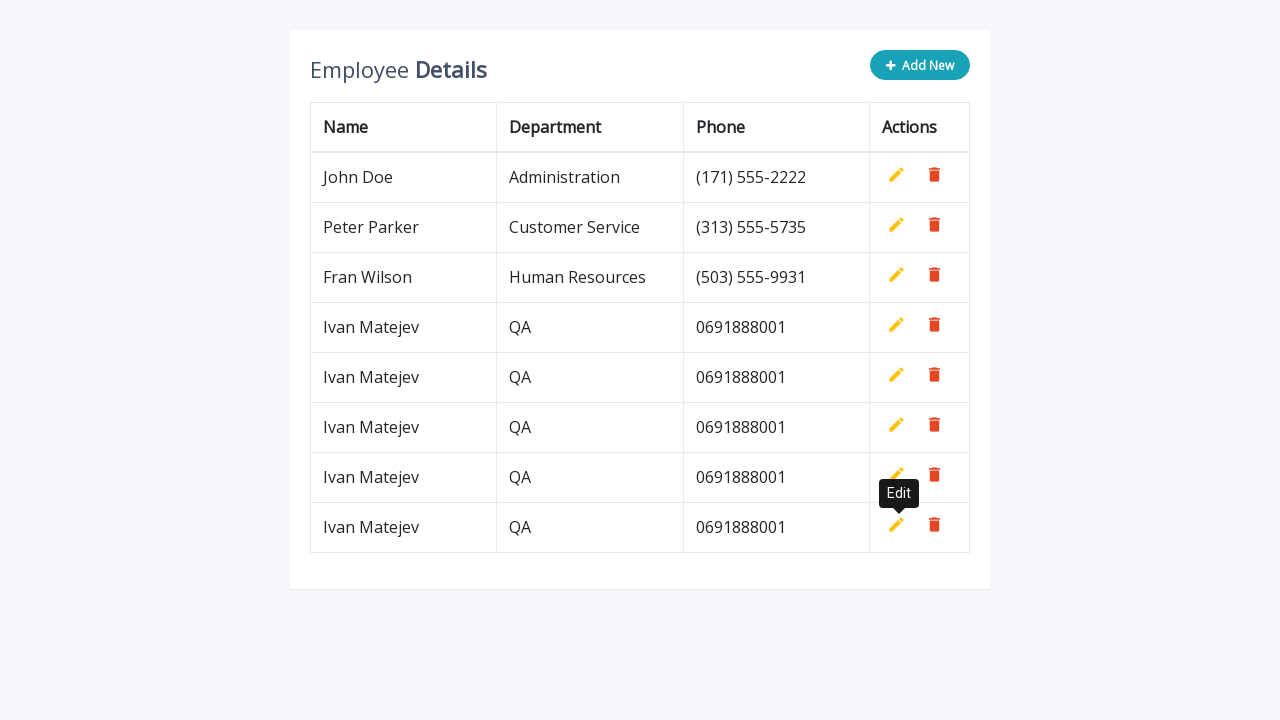

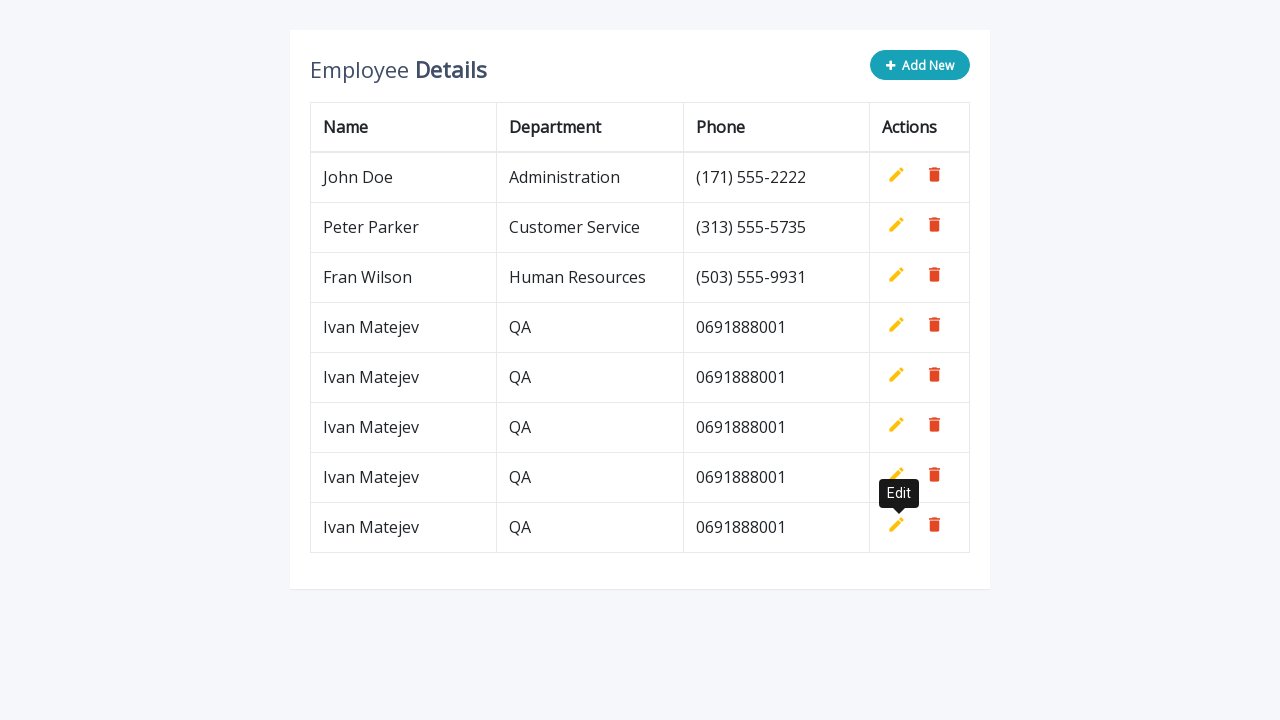